Navigates to KAIDA statistics page, selects yearly share view option, performs a search, and downloads an Excel file with the results

Starting URL: https://www.kaida.co.kr/ko/statistics/kaidaShareList.do

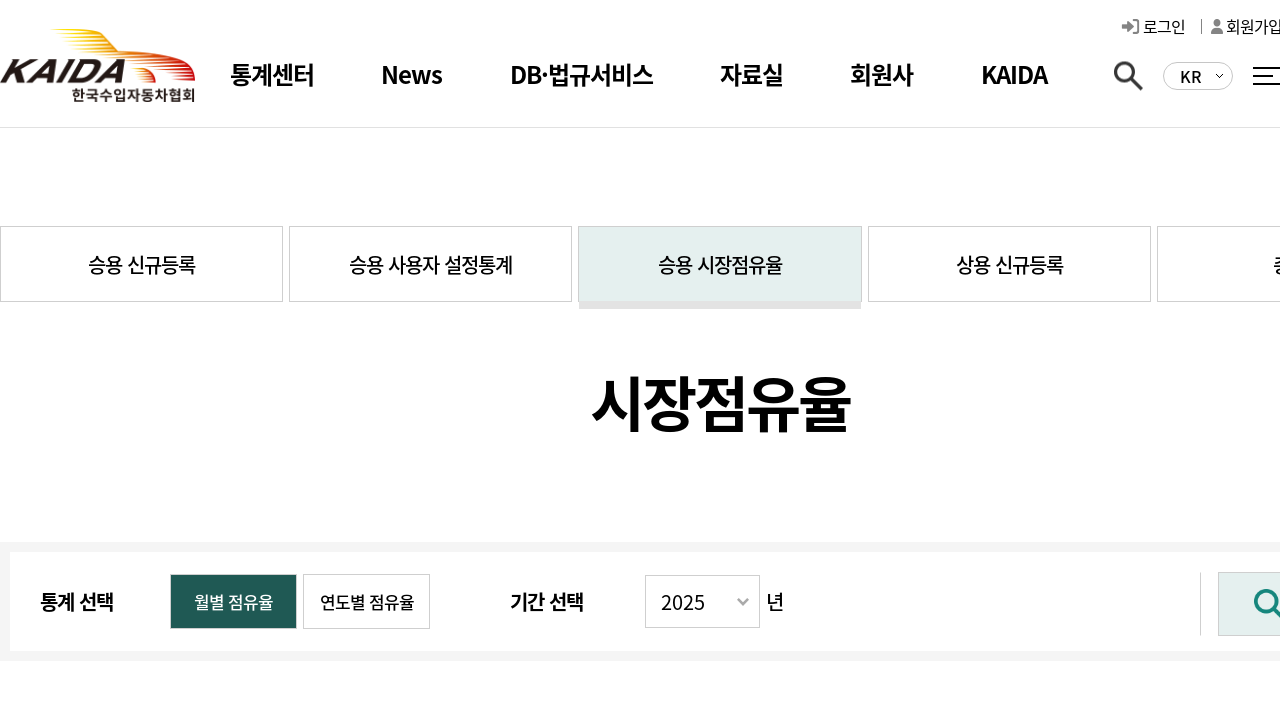

Clicked yearly share view radio button at (366, 602) on #dev_vertical > label:nth-child(2) > span
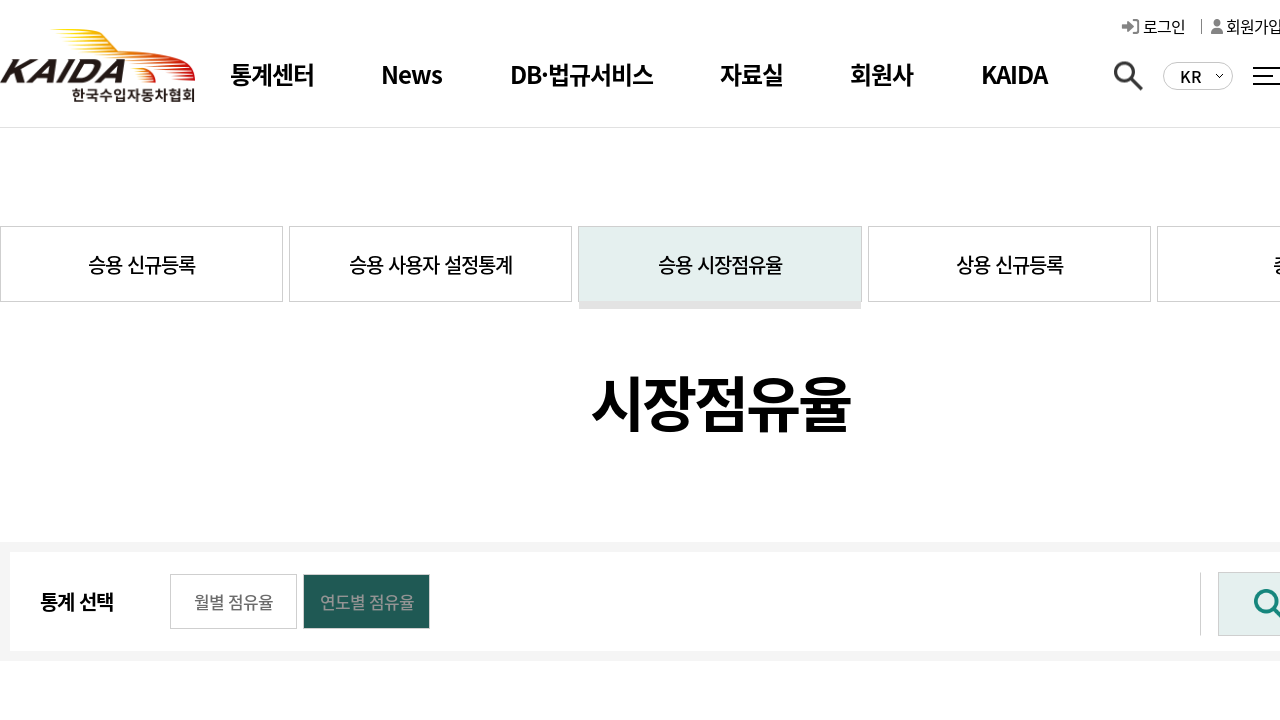

Clicked search button to apply filter at (1184, 604) on #mainCenter > article.body_wrap > div > form > div.filter_fire > button
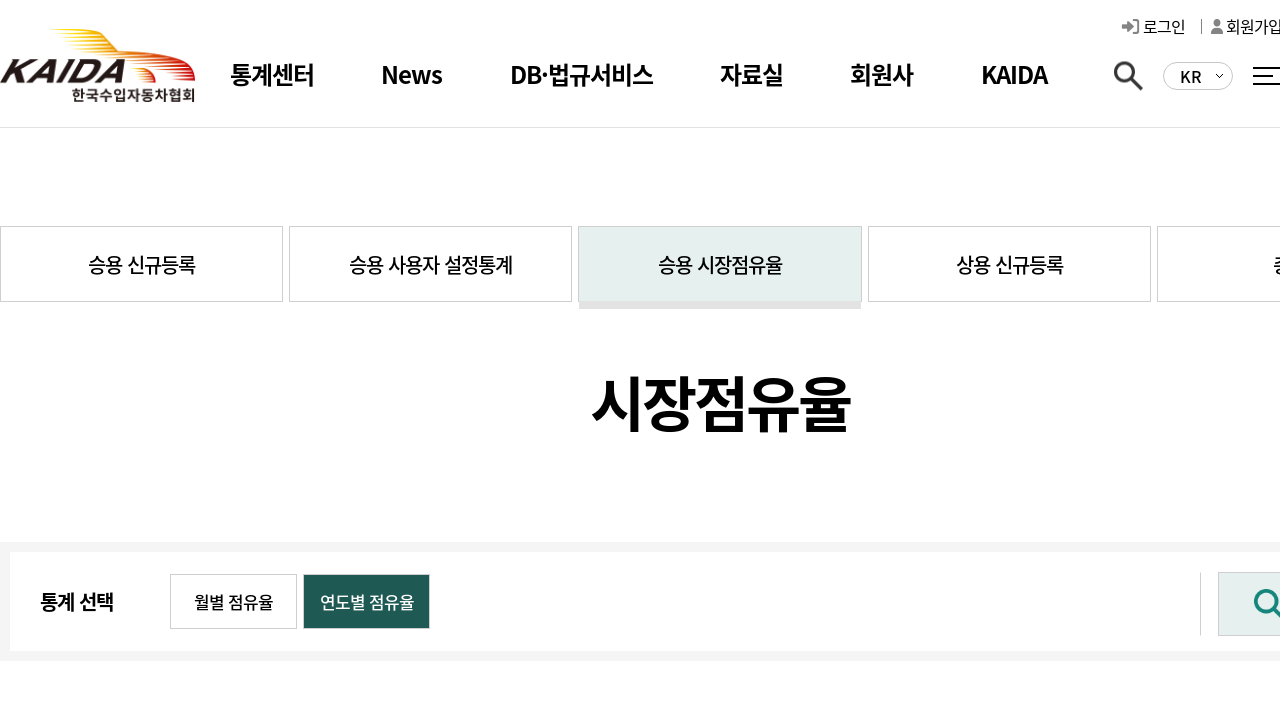

Excel download button appeared after search results loaded
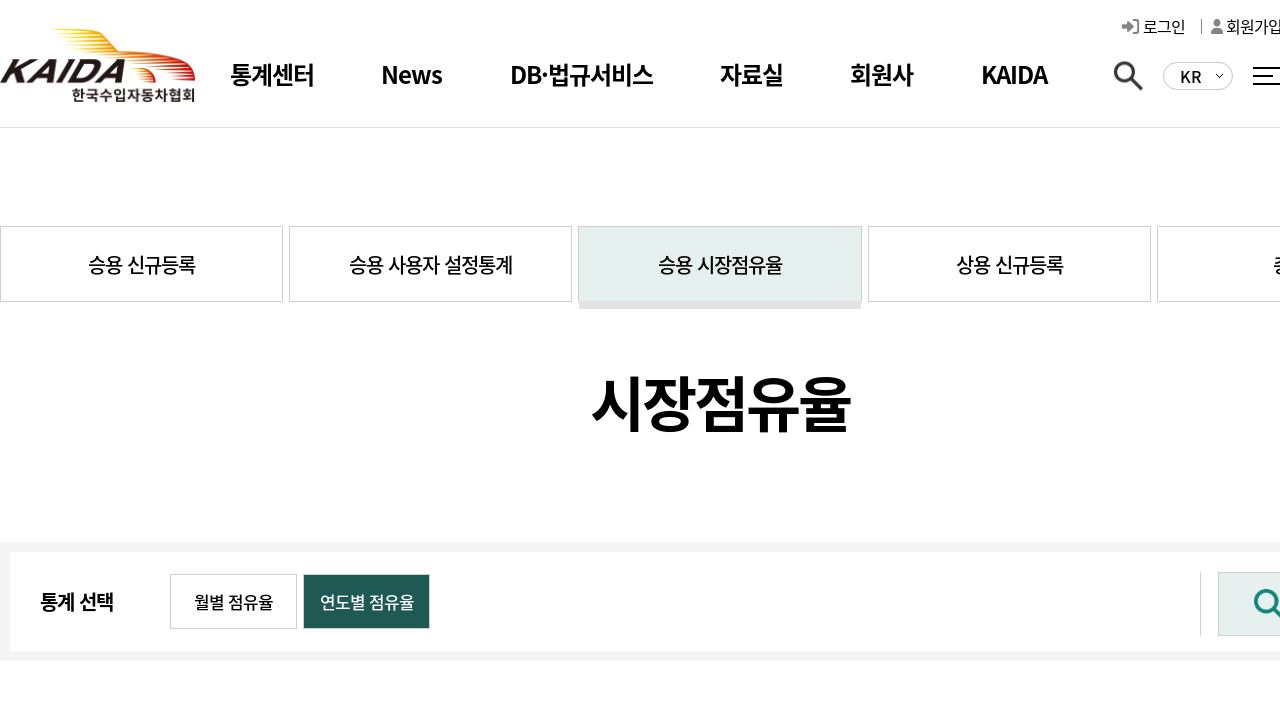

Clicked Excel download button at (1200, 361) on .excel_down
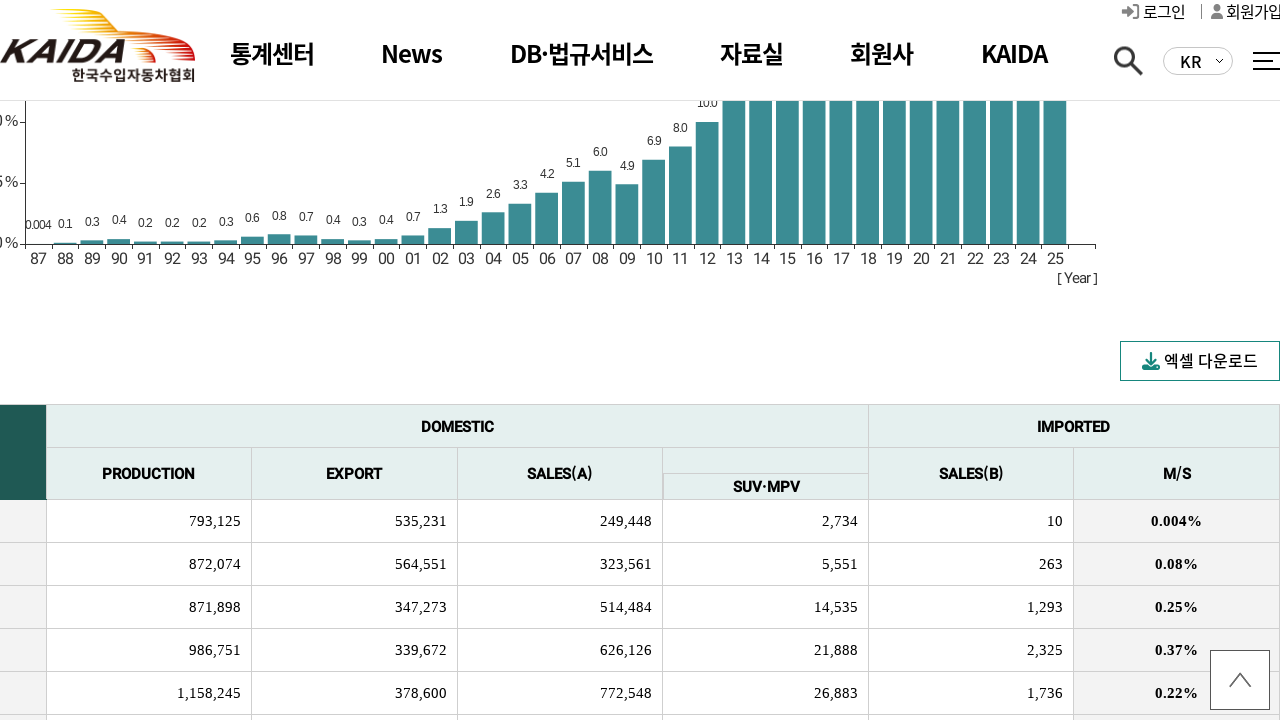

Waited for download to start
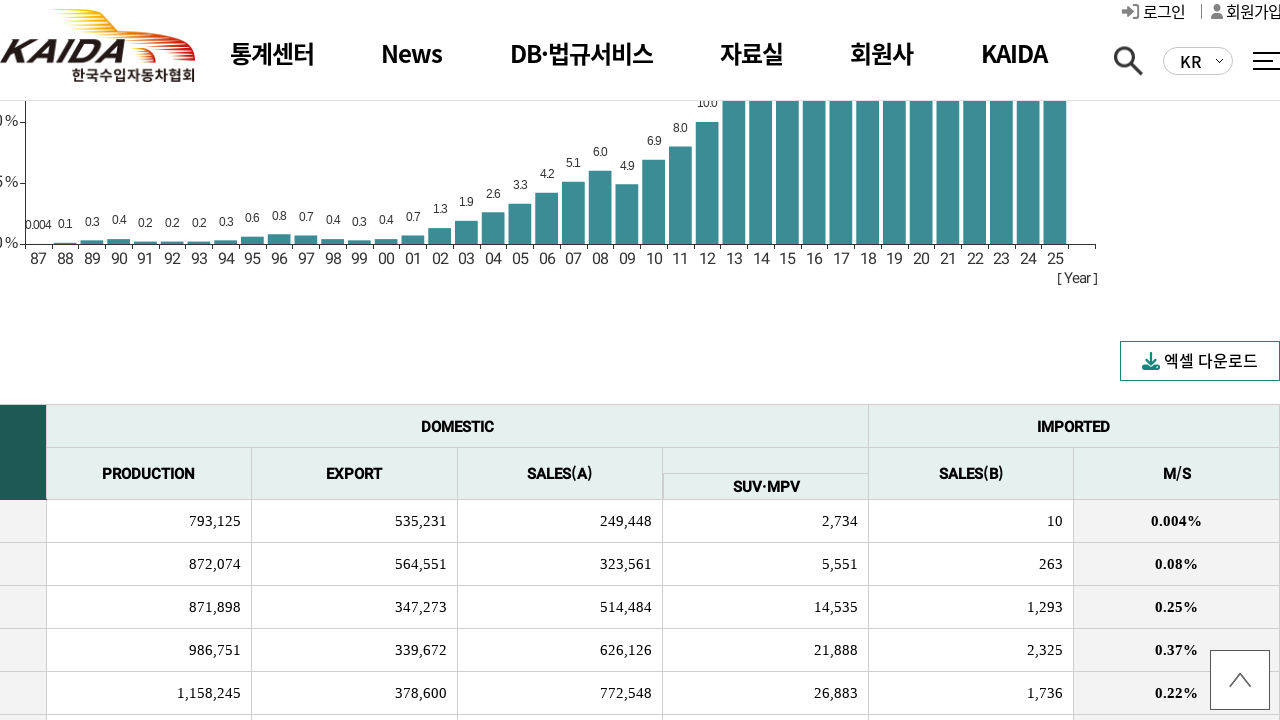

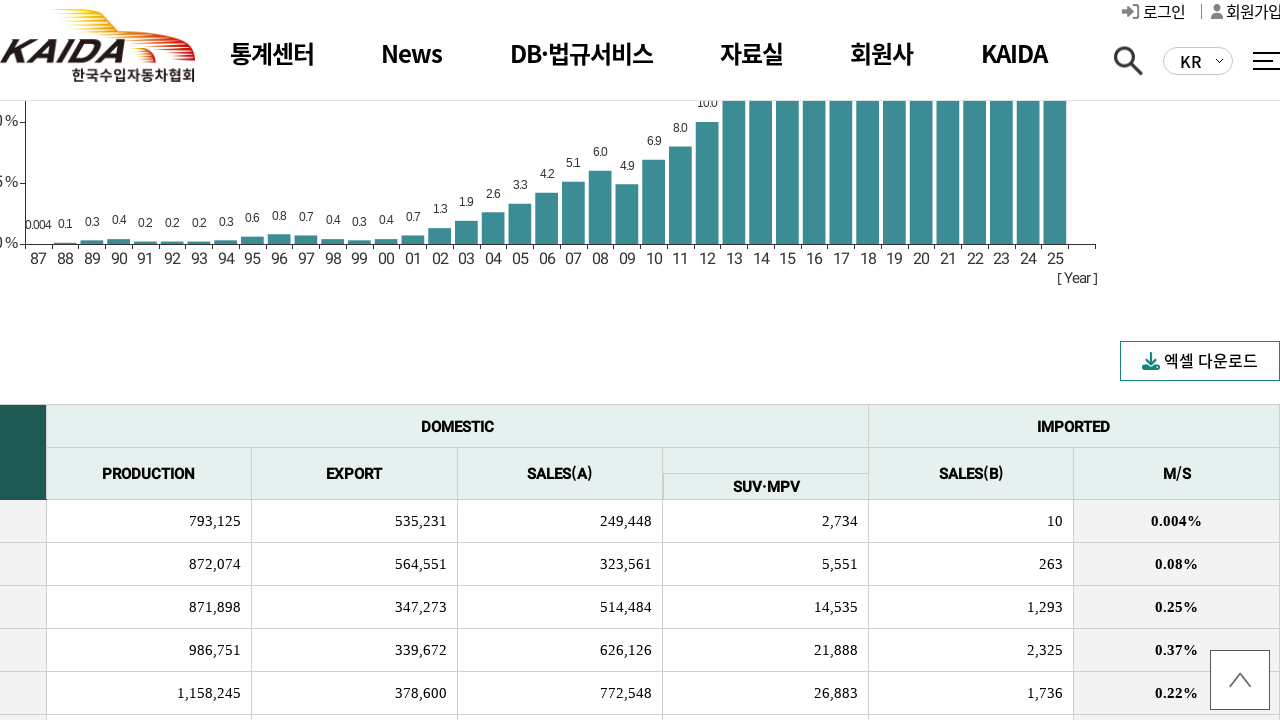